Tests dynamic content loading by clicking a button and waiting for hidden content to appear

Starting URL: https://the-internet.herokuapp.com/dynamic_loading/1

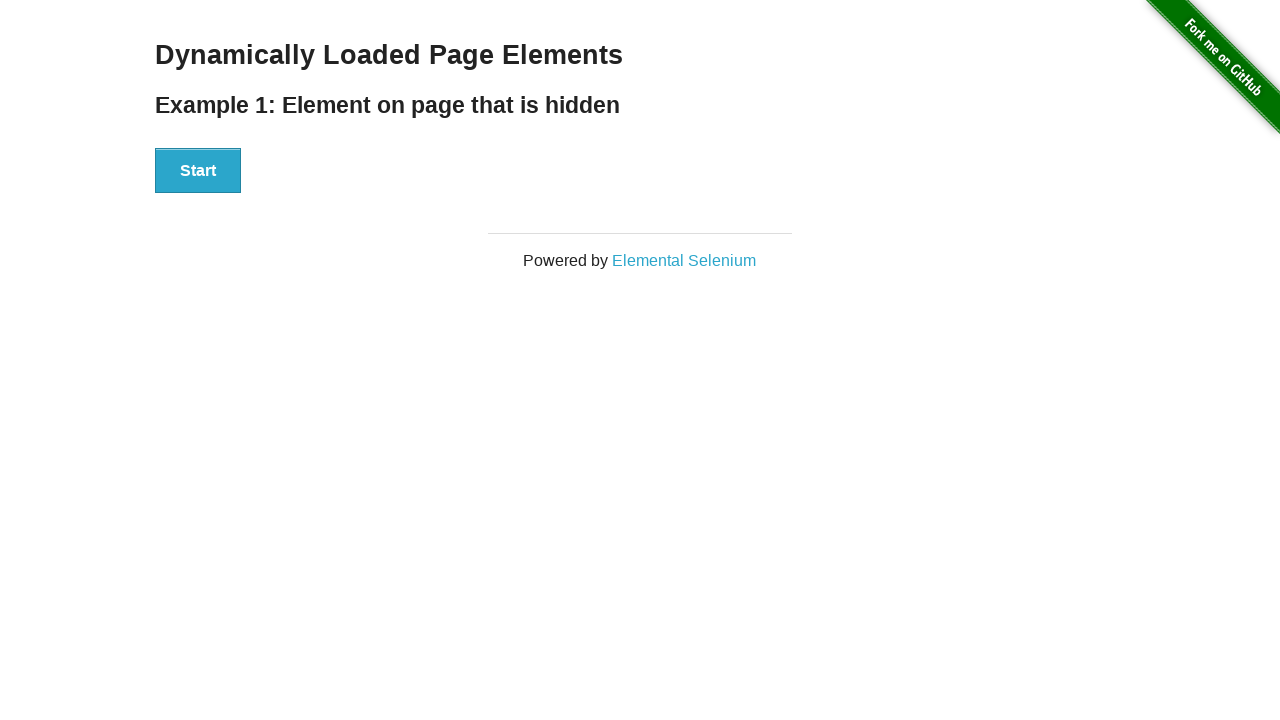

Clicked start button to trigger dynamic content loading at (198, 171) on [id='start'] button
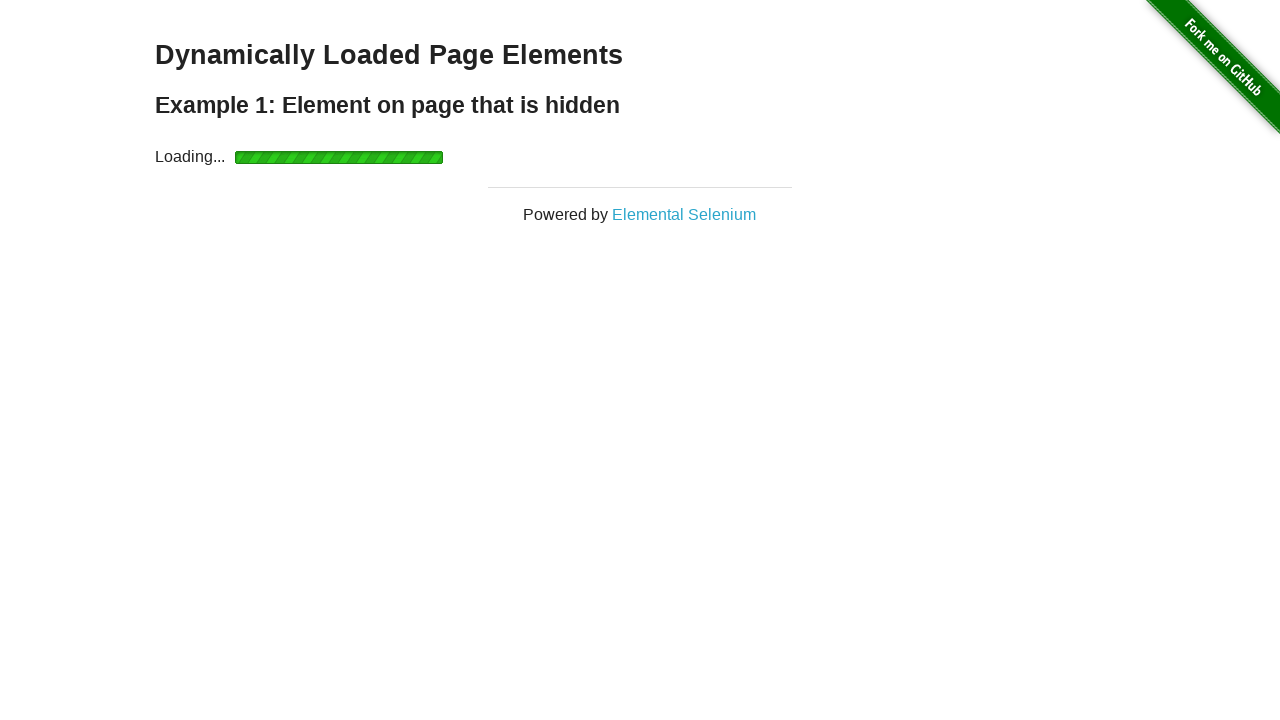

Waited for dynamically loaded content to appear
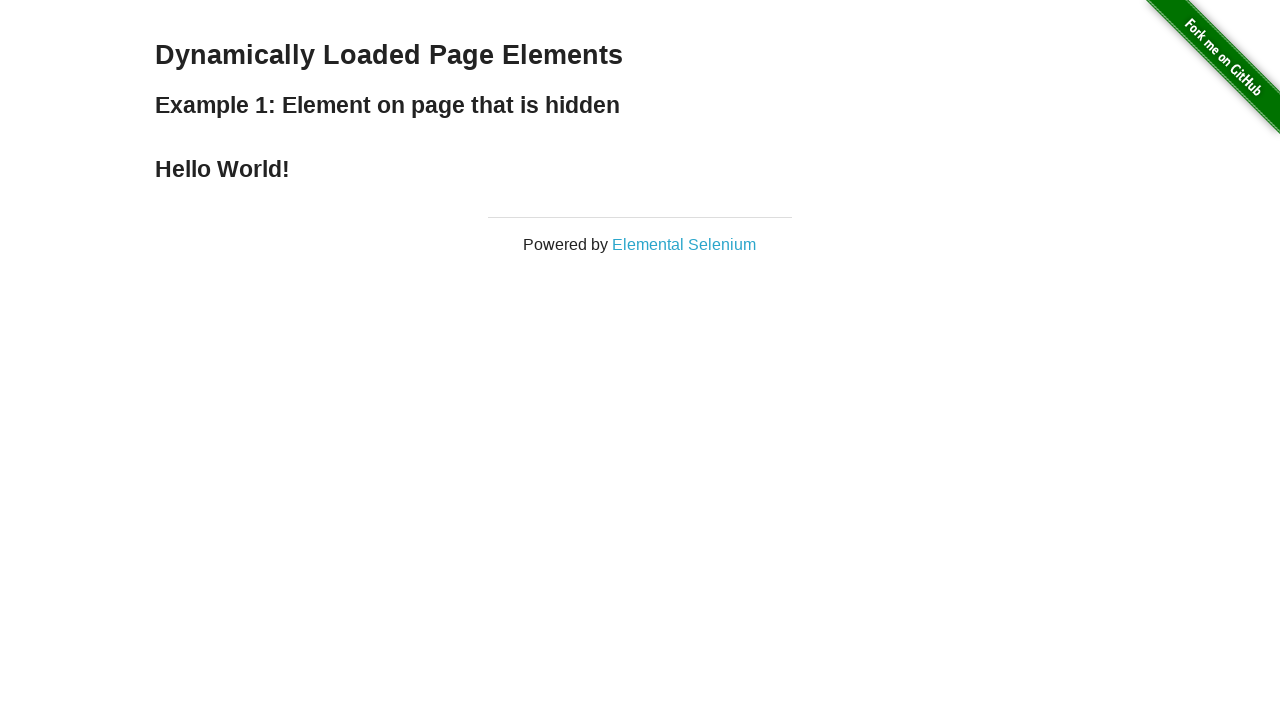

Retrieved finish text: 'Hello World!'
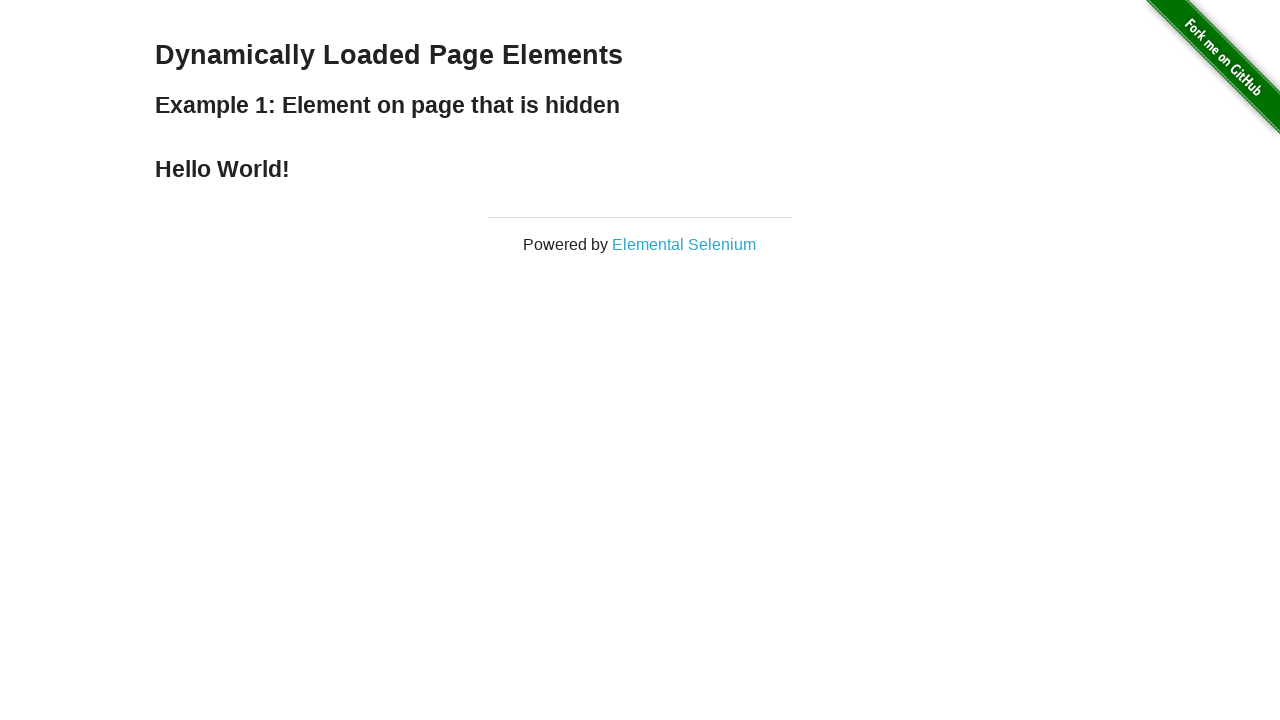

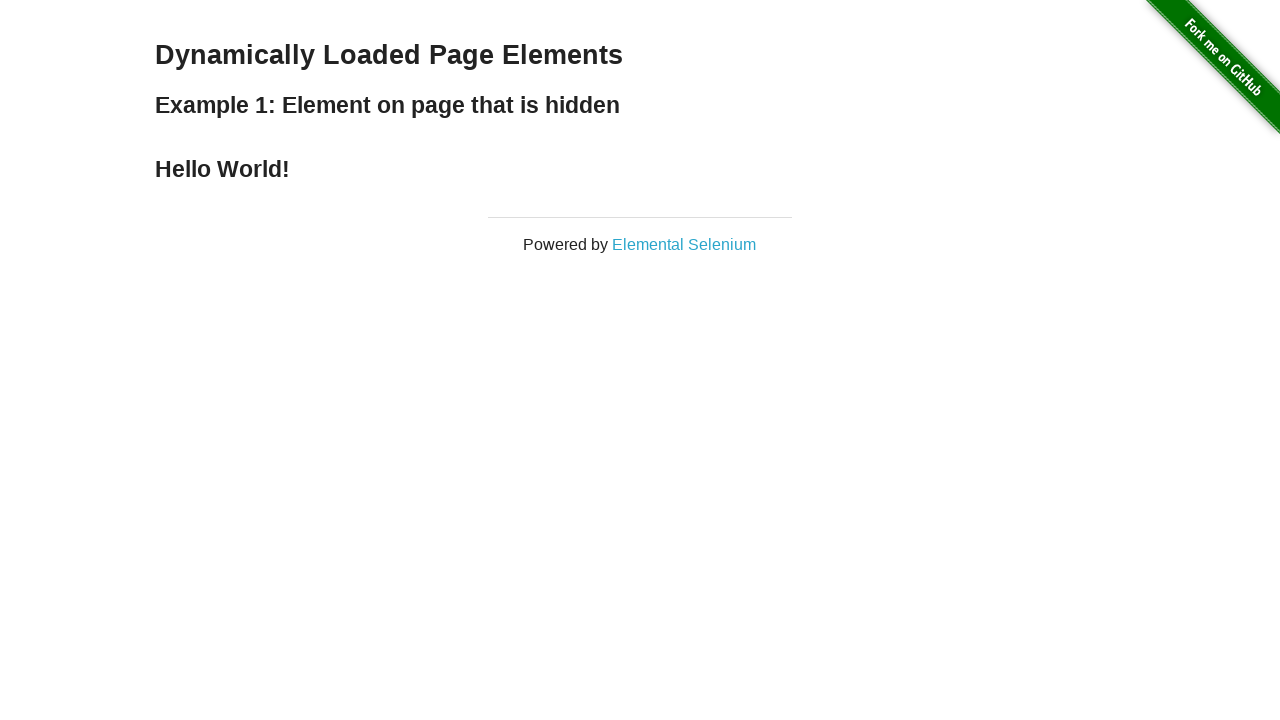